Tests keyboard actions by filling in name, email, and phone number fields on a practice form using keyboard input simulation

Starting URL: https://testautomationpractice.blogspot.com/

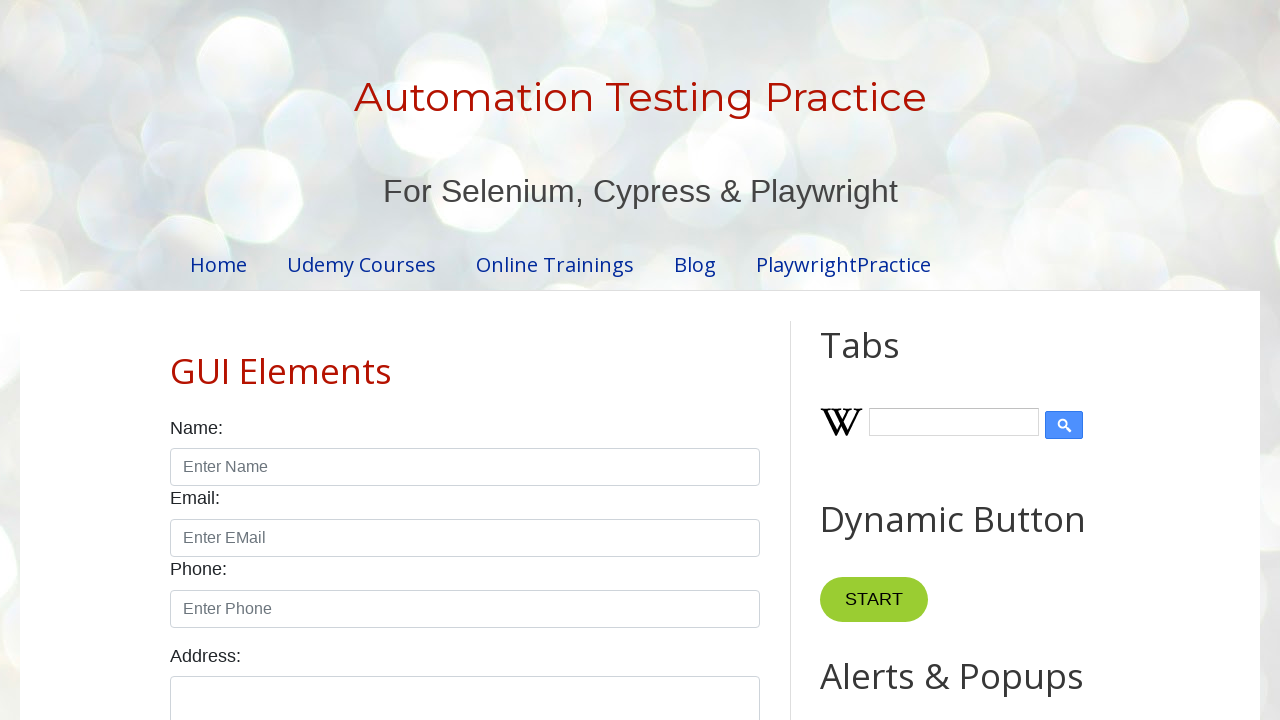

Filled name field with 'Marcus Thompson' on #name
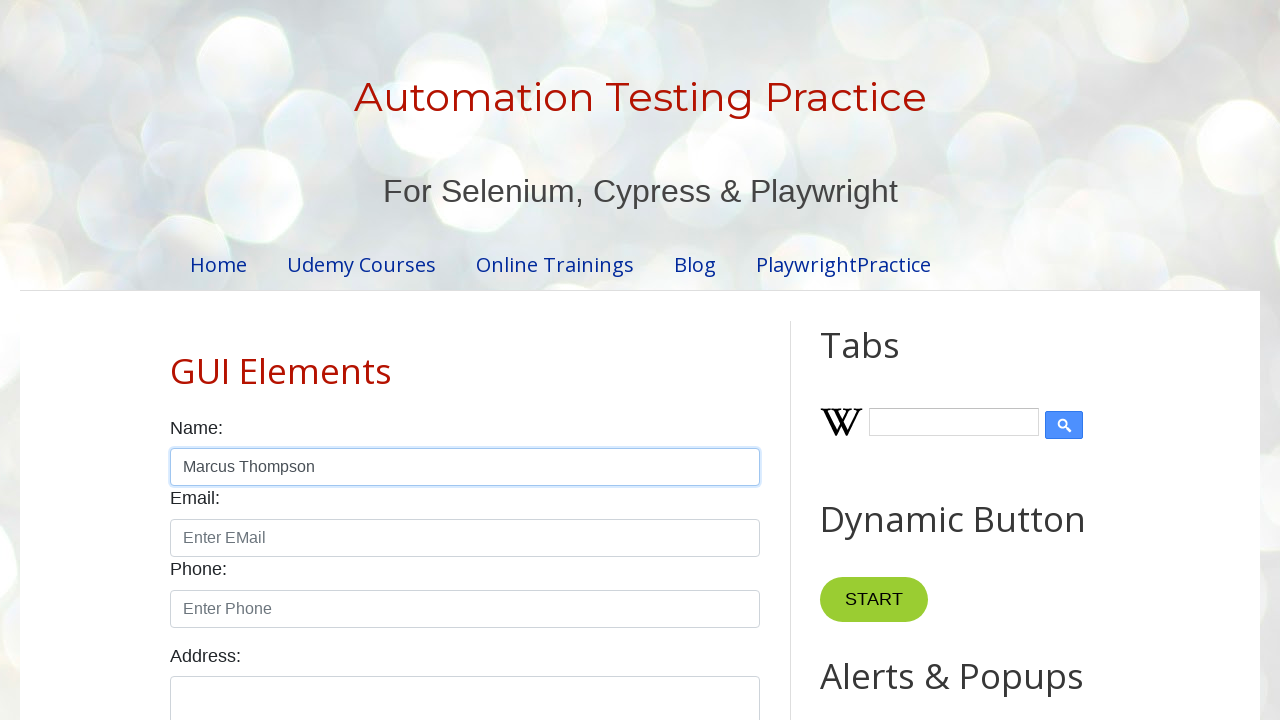

Filled email field with 'marcus.thompson@example.com' on #email
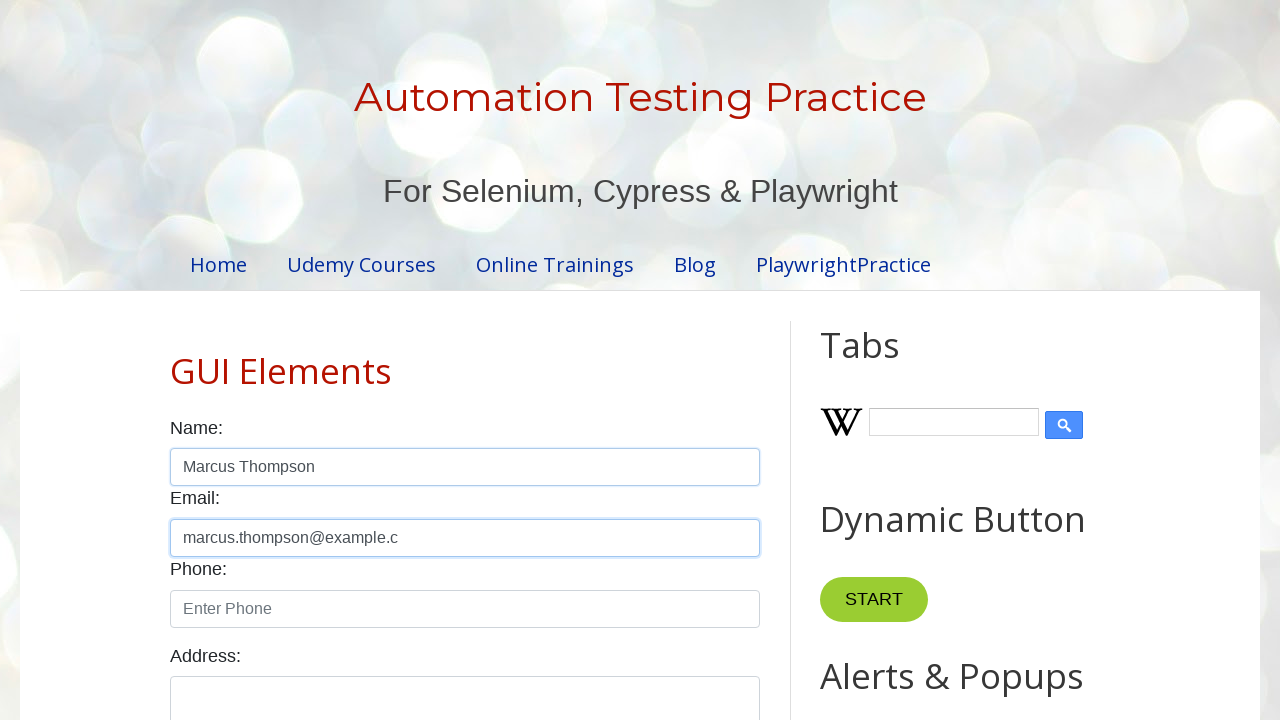

Filled phone number field with '5551234567' on #phone
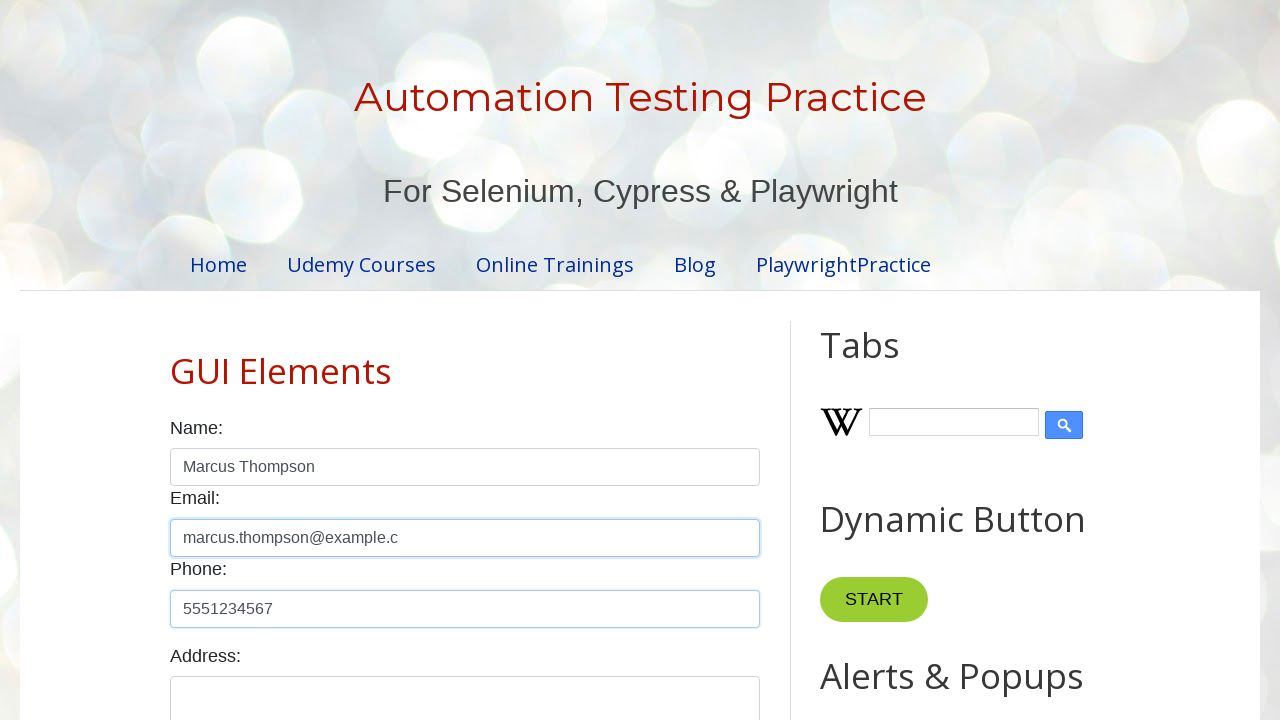

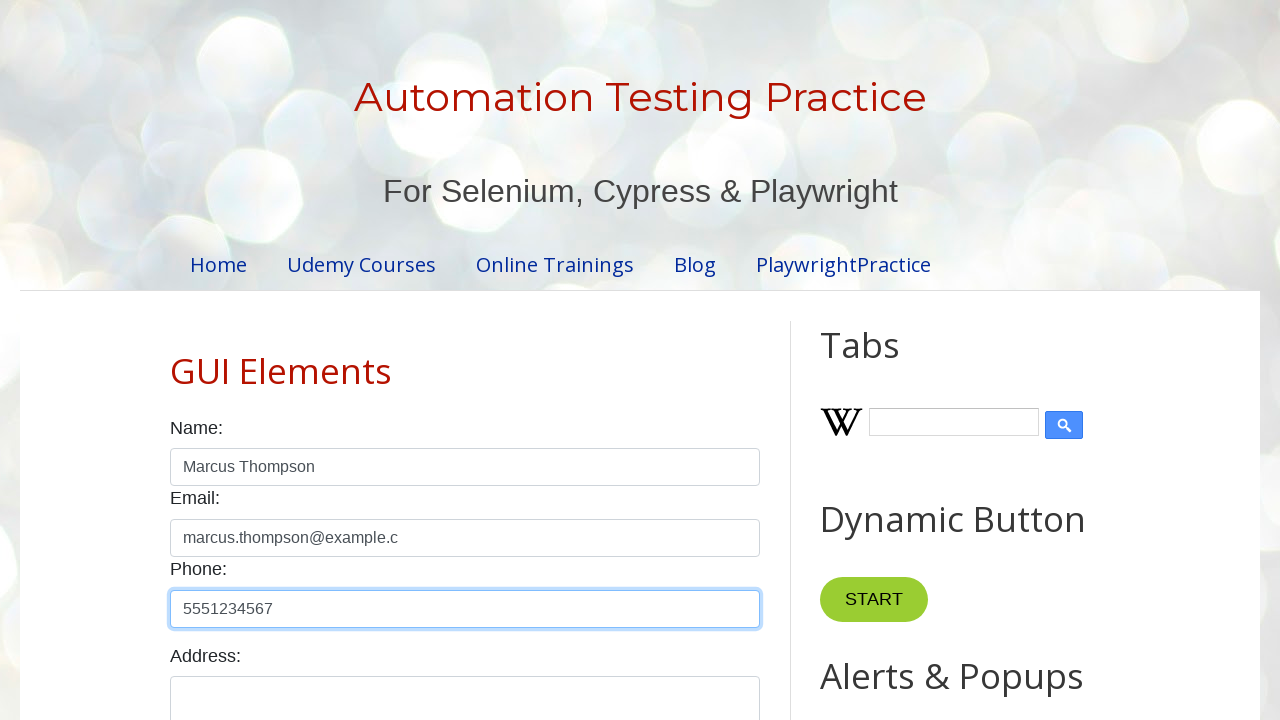